Tests that the Clear completed button displays with correct text when items are completed

Starting URL: https://demo.playwright.dev/todomvc

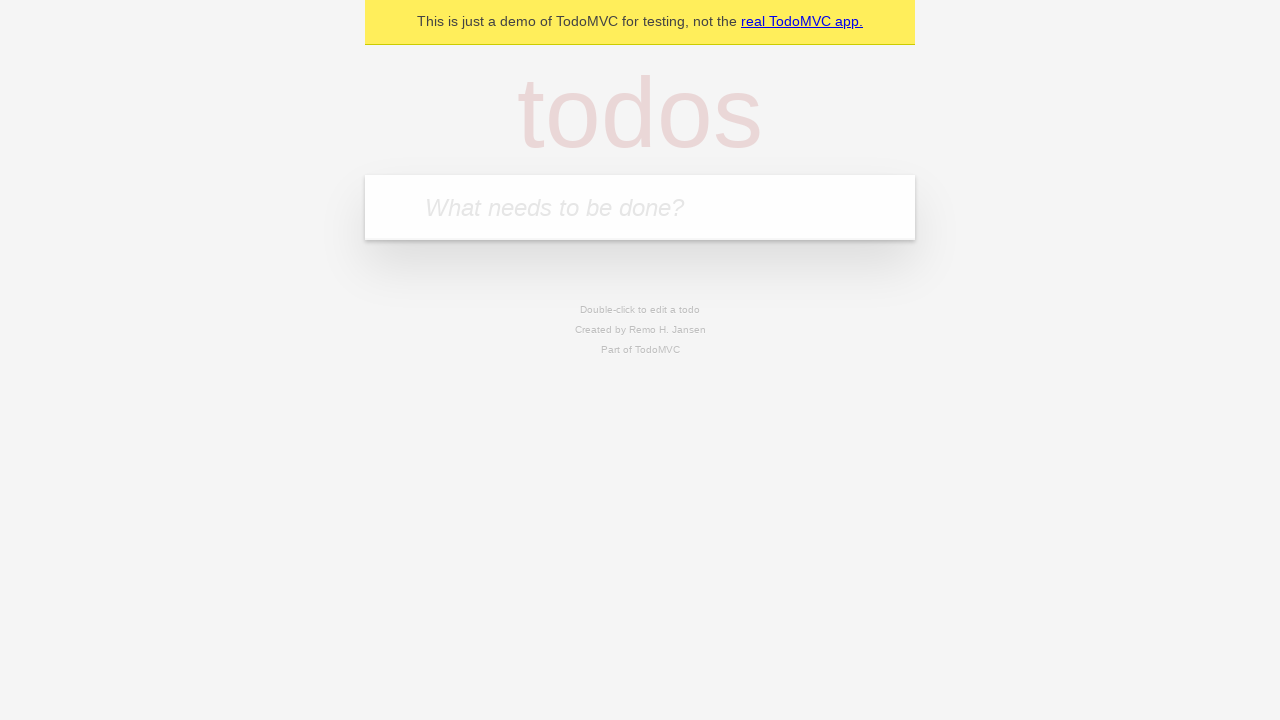

Filled todo input with 'buy some cheese' on internal:attr=[placeholder="What needs to be done?"i]
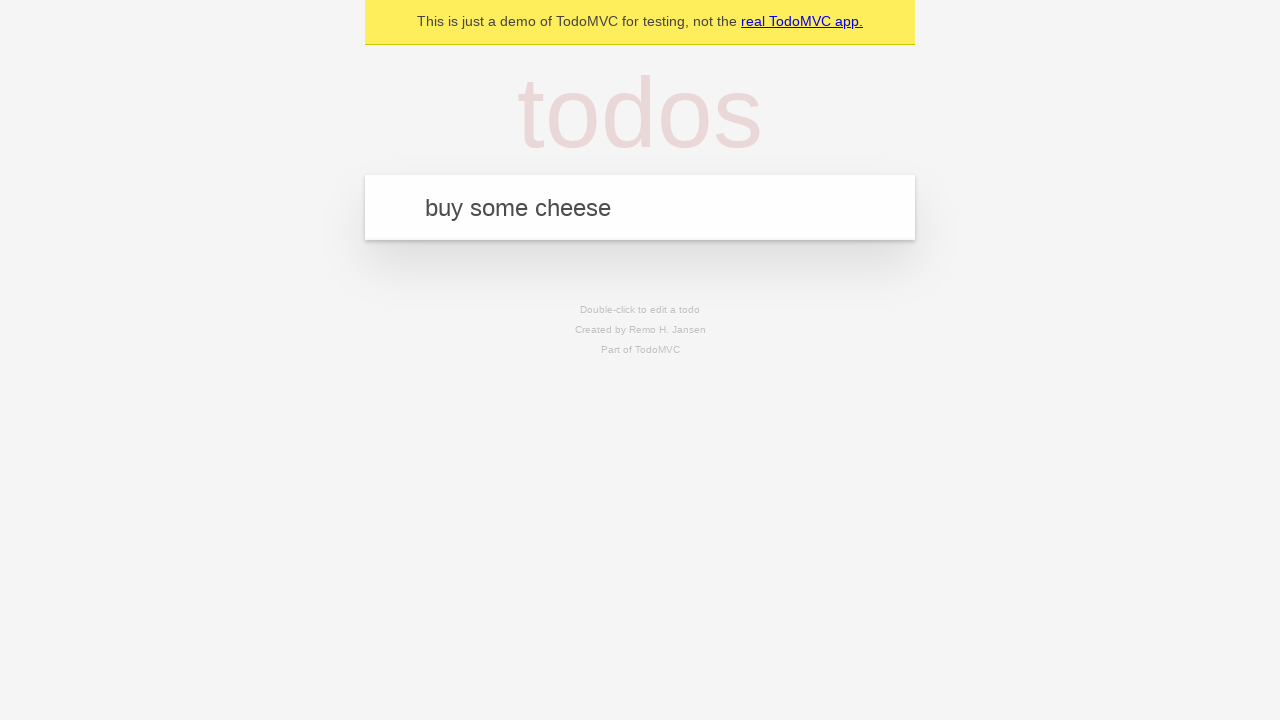

Pressed Enter to create first todo on internal:attr=[placeholder="What needs to be done?"i]
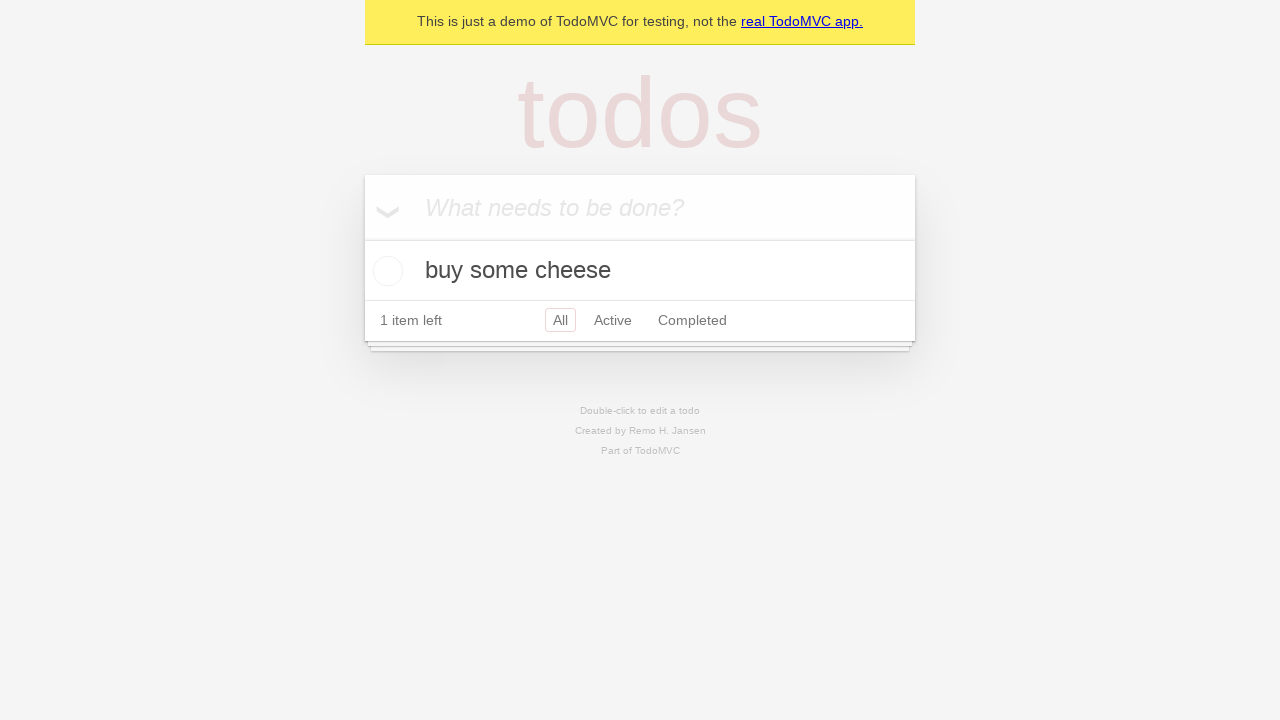

Filled todo input with 'feed the cat' on internal:attr=[placeholder="What needs to be done?"i]
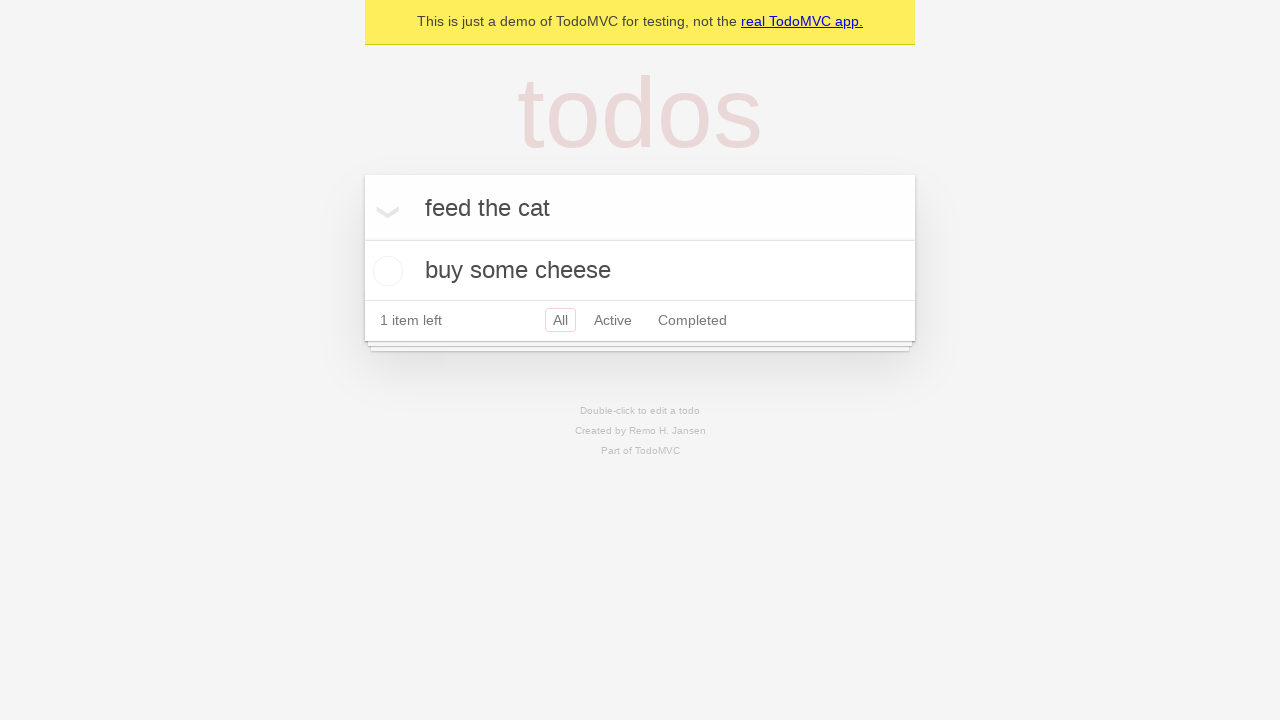

Pressed Enter to create second todo on internal:attr=[placeholder="What needs to be done?"i]
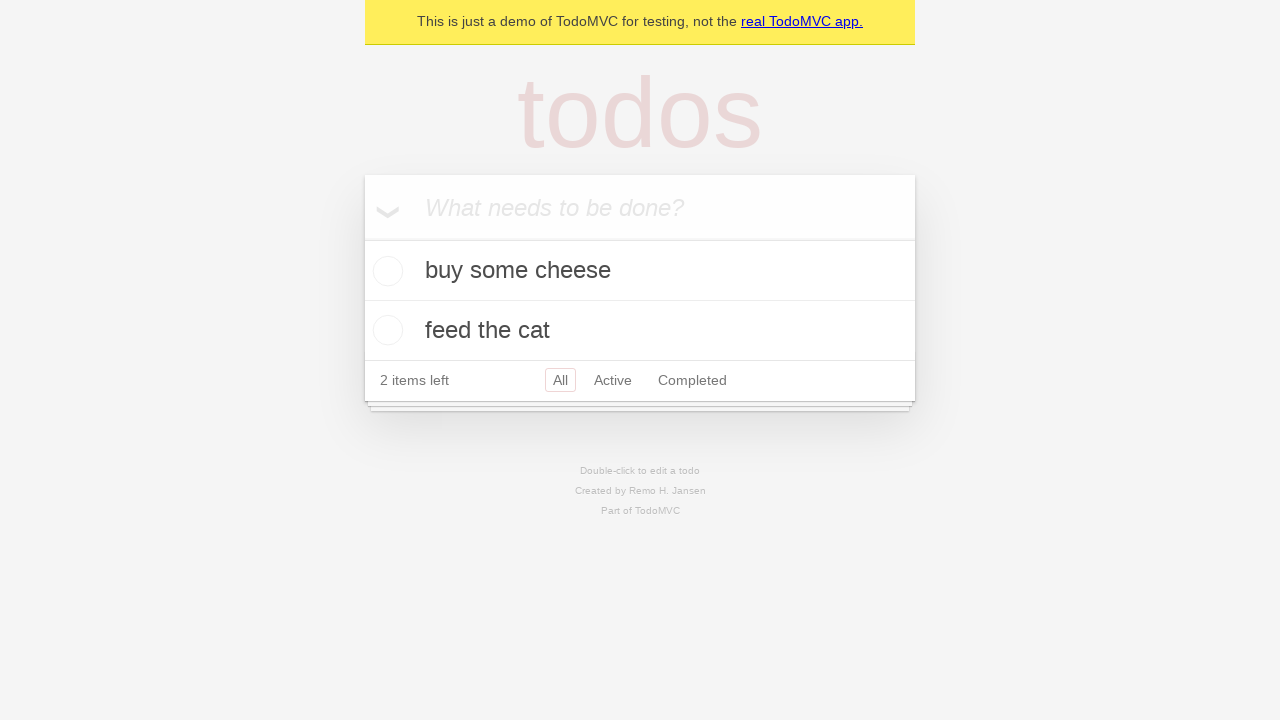

Filled todo input with 'book a doctors appointment' on internal:attr=[placeholder="What needs to be done?"i]
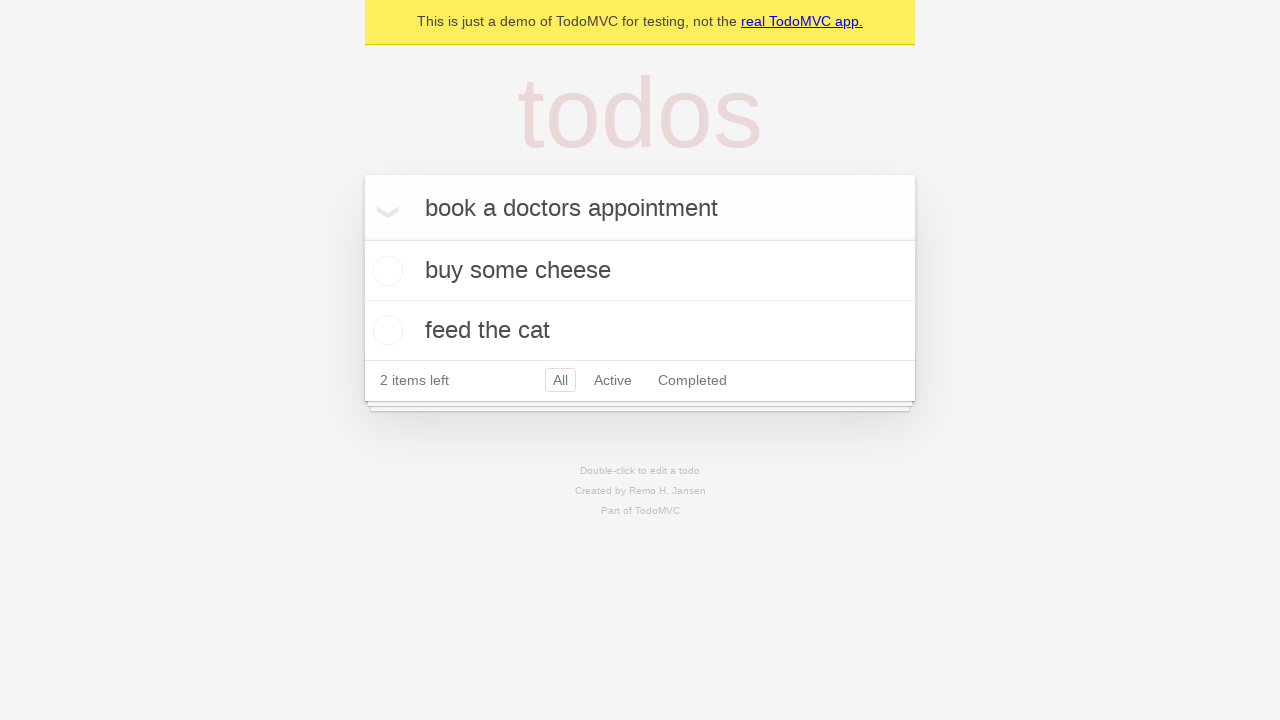

Pressed Enter to create third todo on internal:attr=[placeholder="What needs to be done?"i]
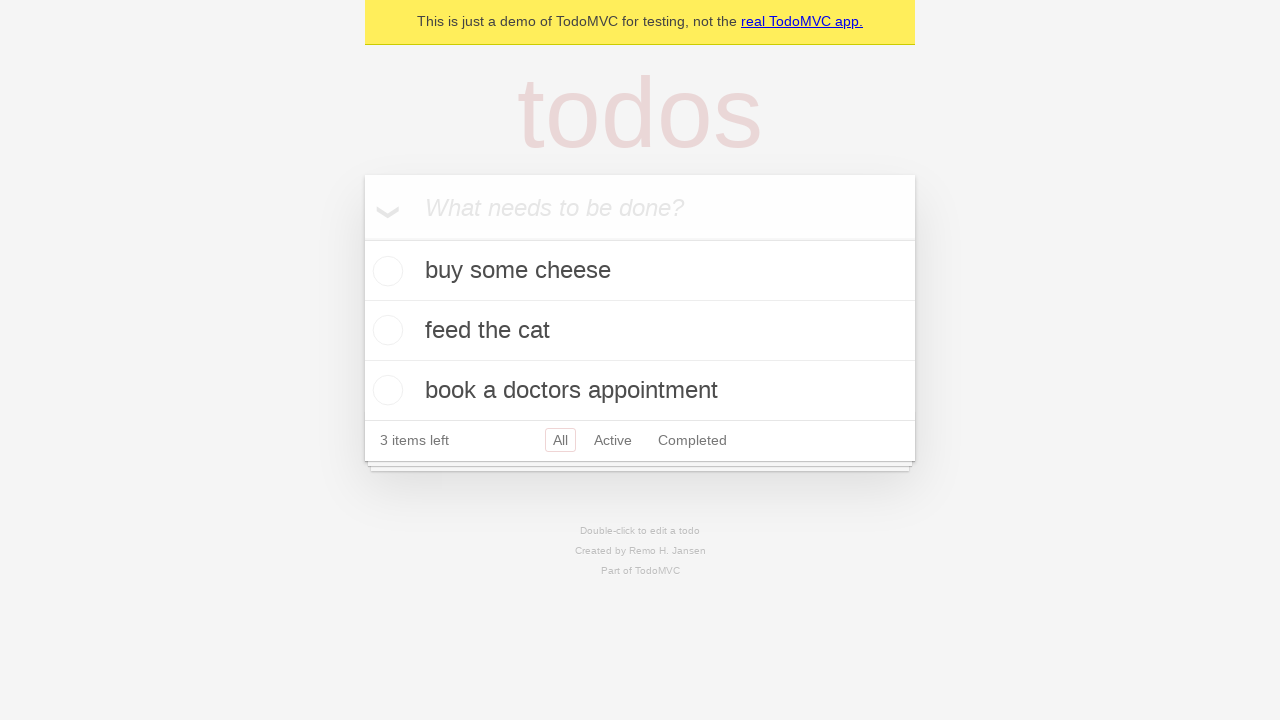

Checked the first todo item as completed at (385, 271) on .todo-list li .toggle >> nth=0
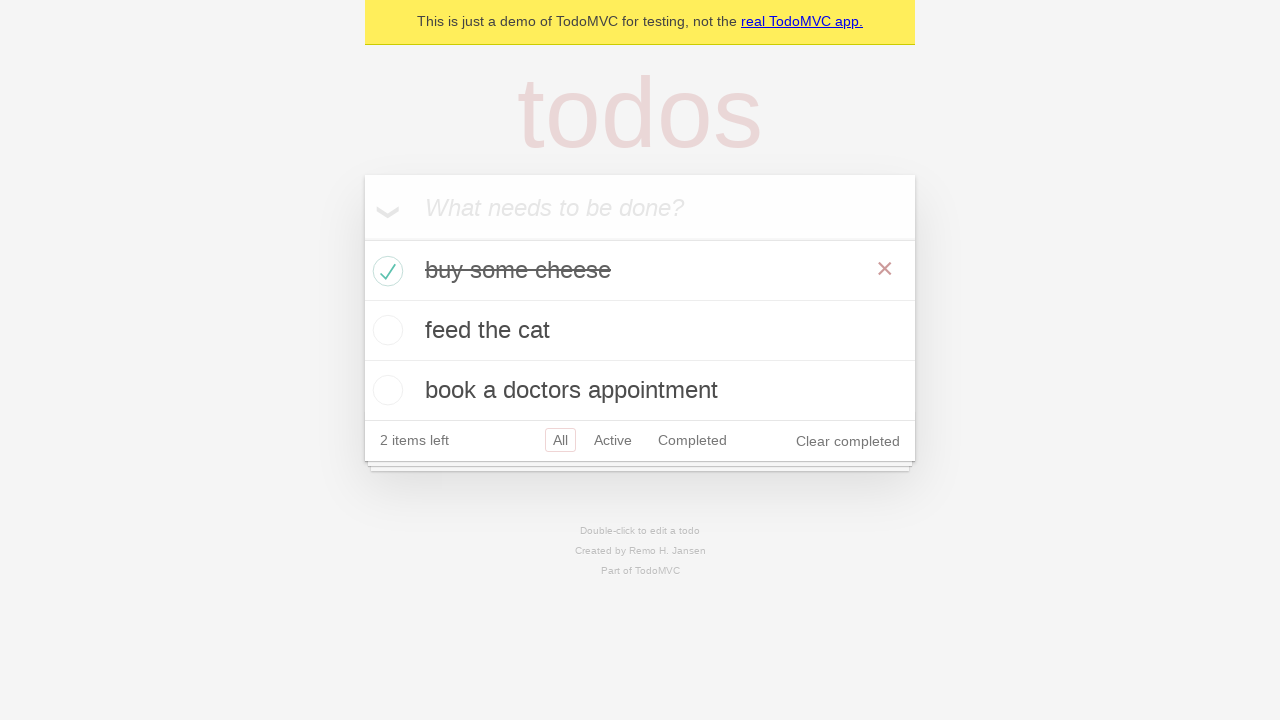

Clear completed button appeared
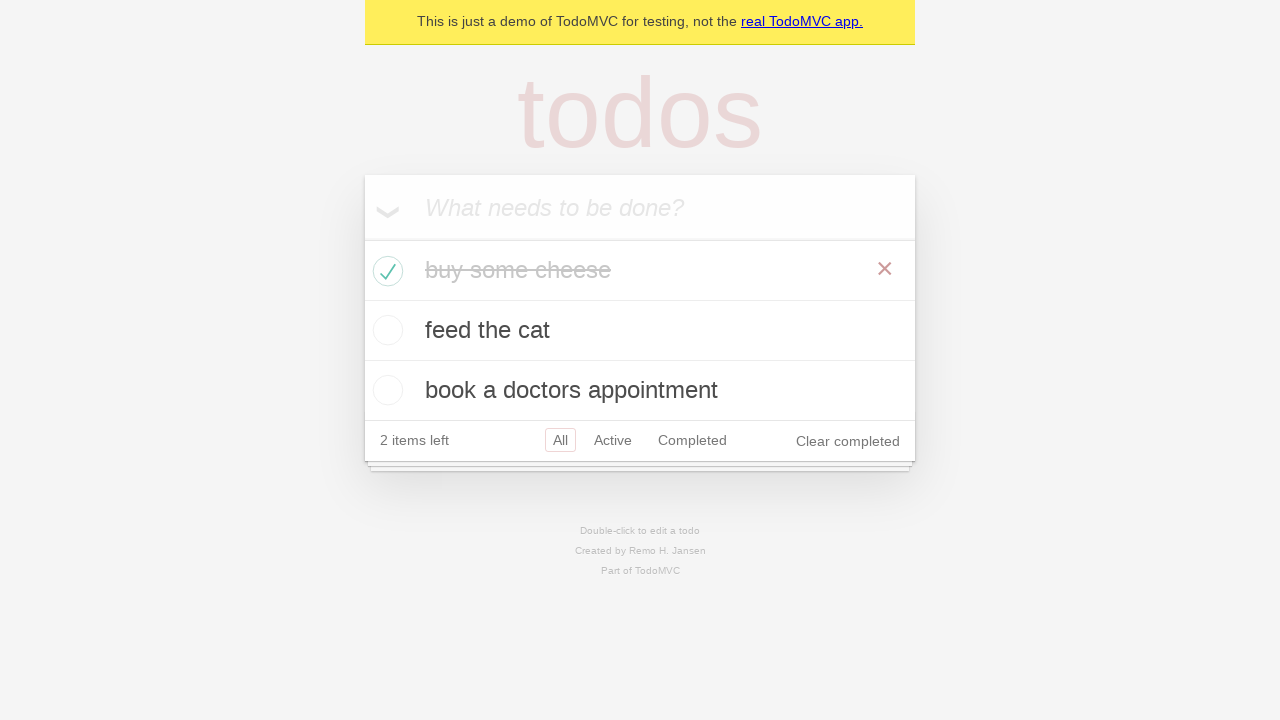

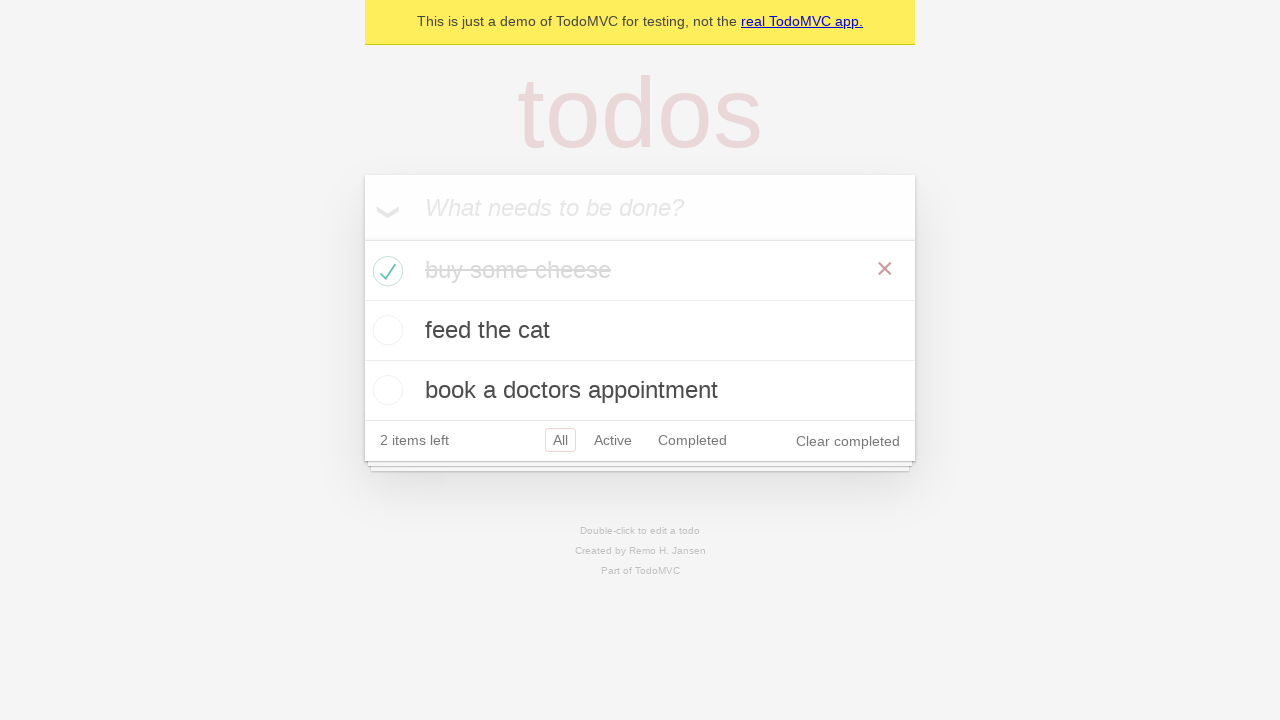